Tests table interaction on an automation practice page by locating a courses table, counting rows and columns, and verifying the content of a specific row.

Starting URL: https://rahulshettyacademy.com/AutomationPractice/

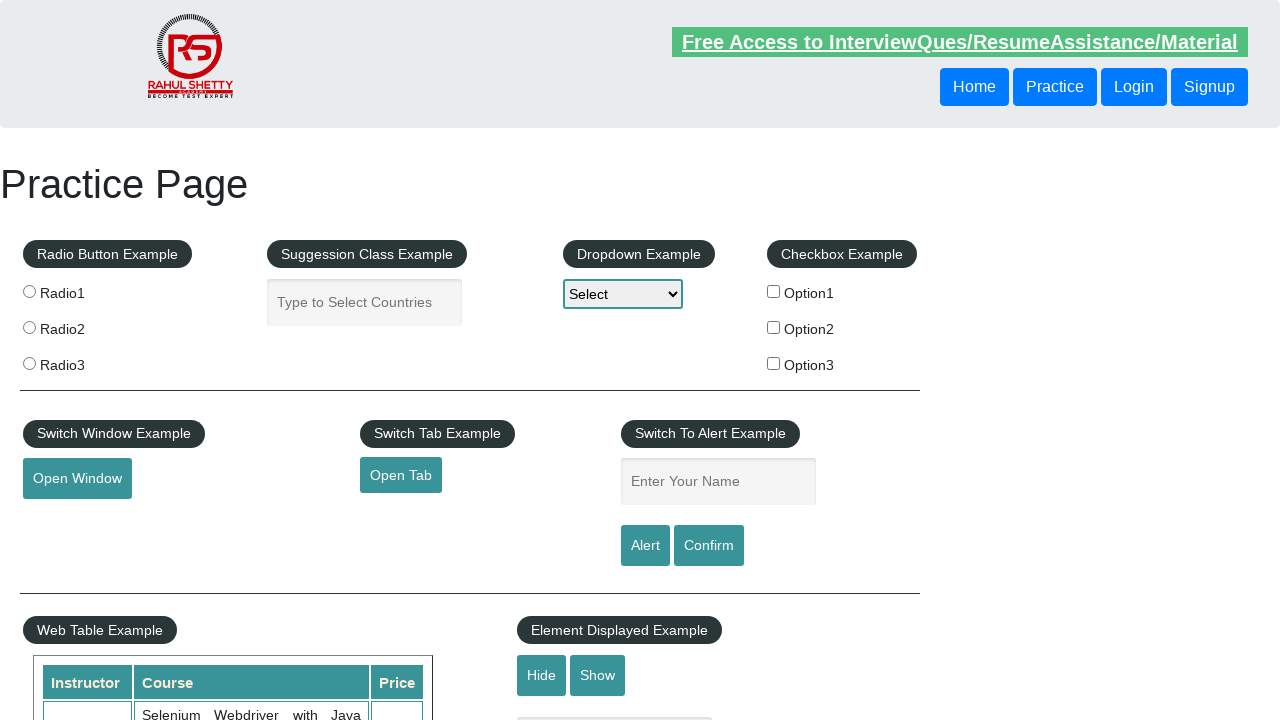

Waited for courses table to be visible
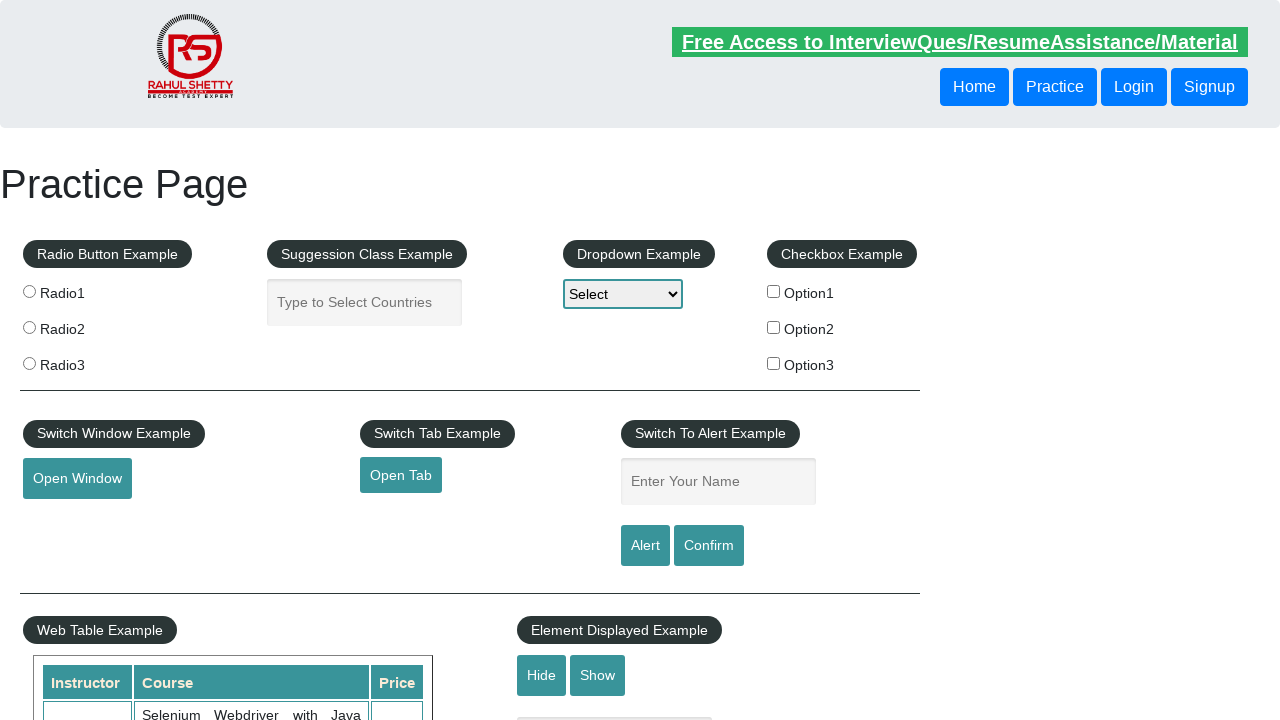

Located the courses table element
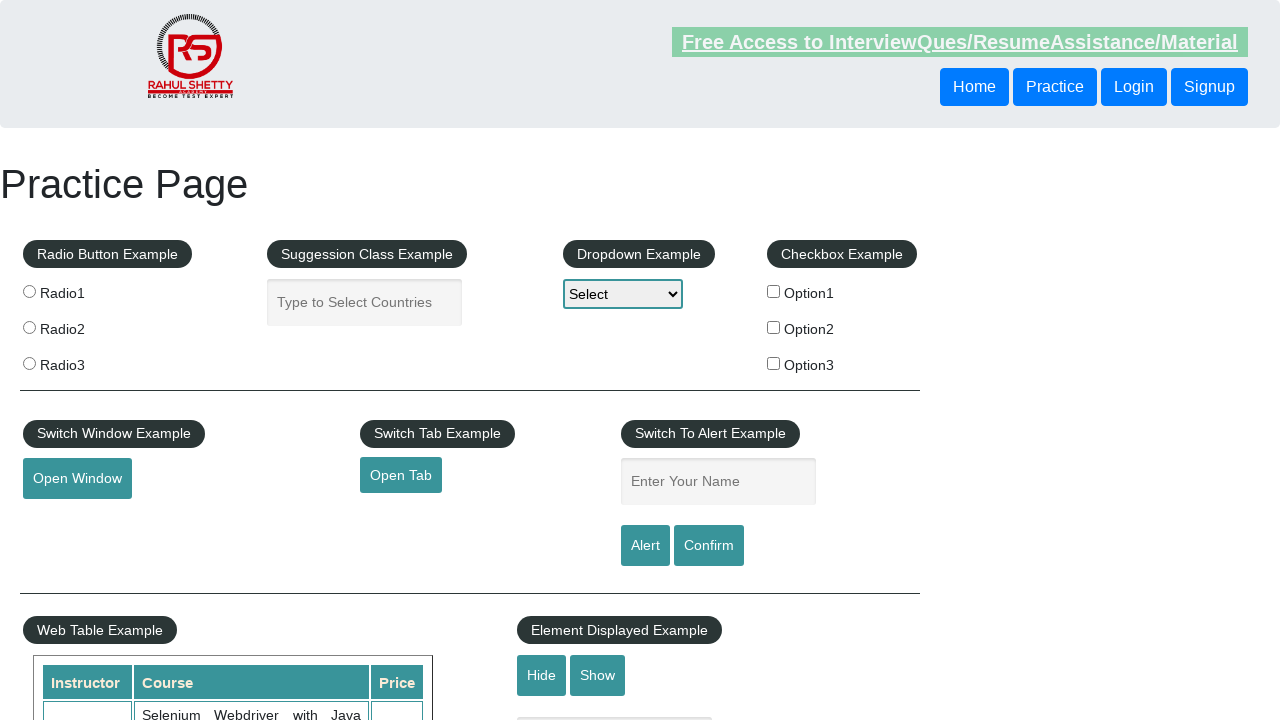

Located all table rows
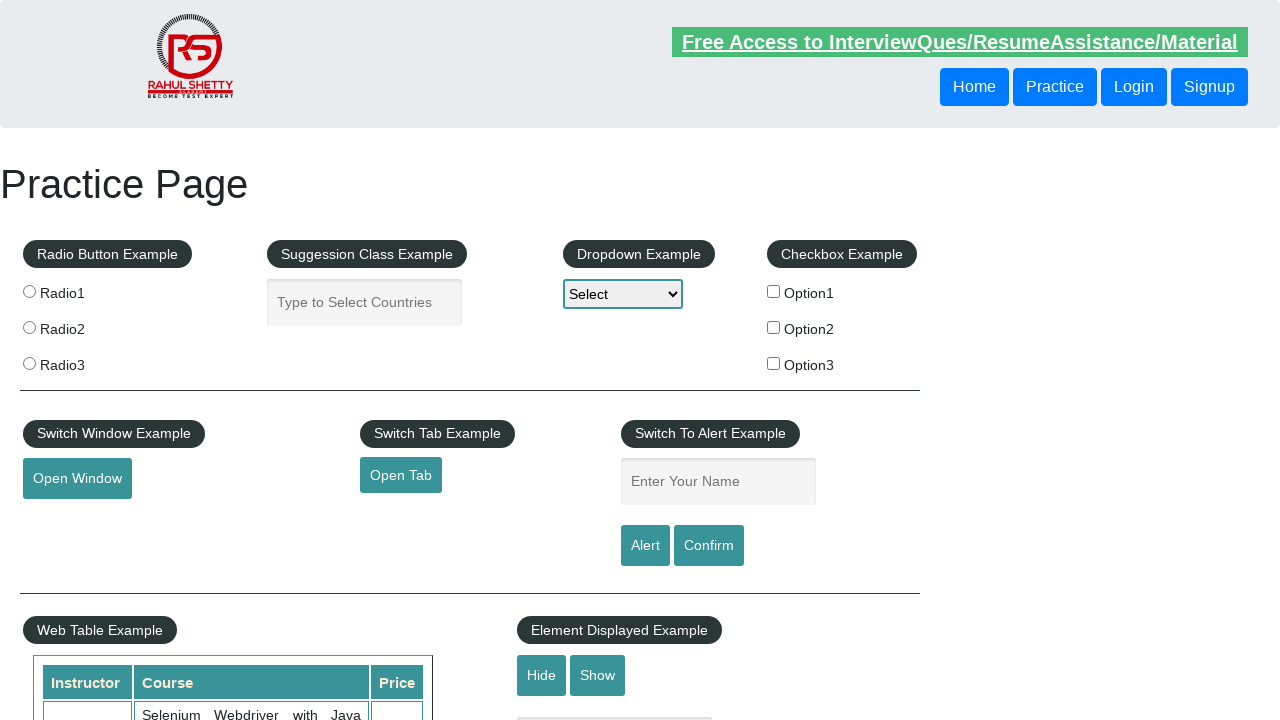

Counted table rows: 11 rows found
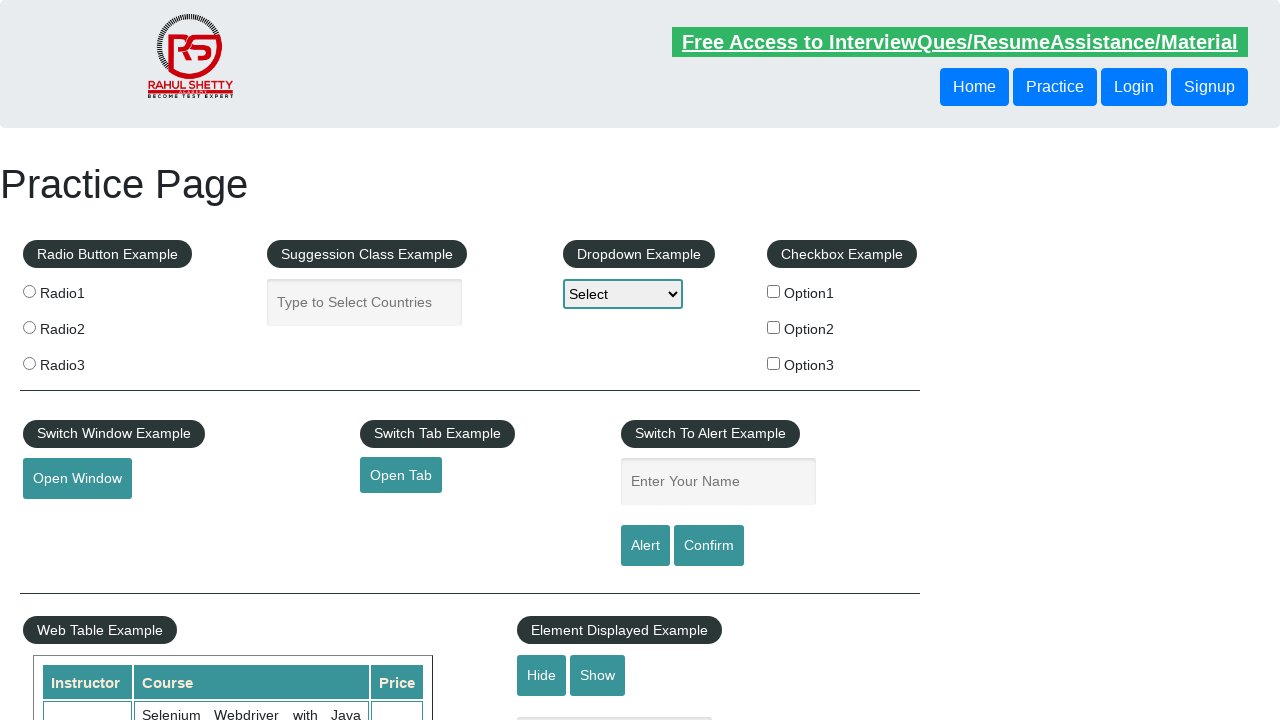

Located all table header columns
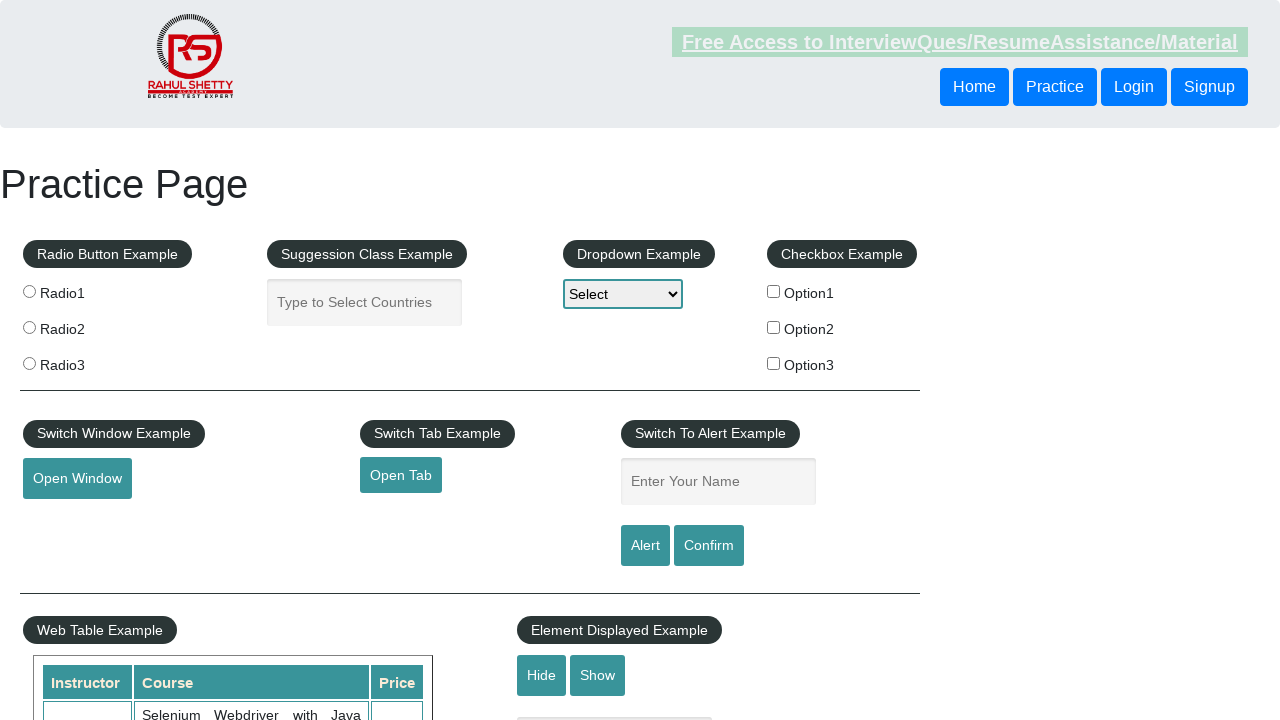

Counted table columns: 3 columns found
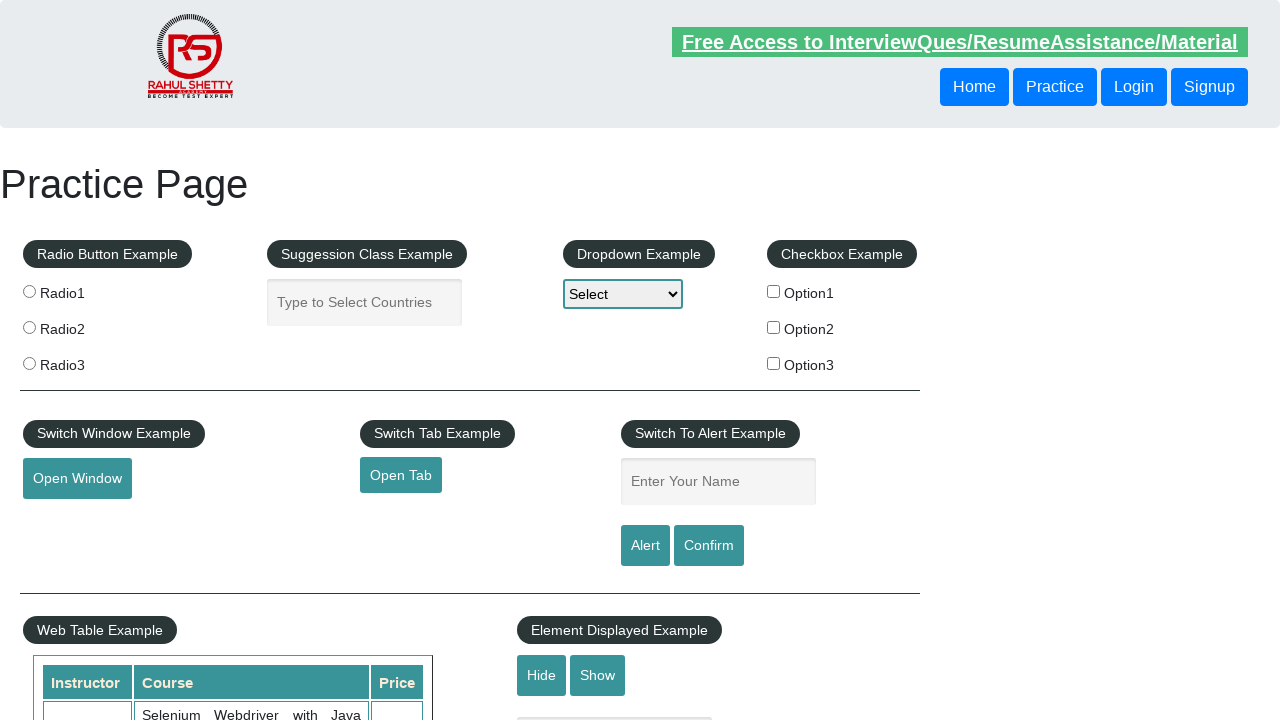

Retrieved text from second data row: 
                            Rahul Shetty
                            Learn SQL in Practical + Database Testing from Scratch
                            25
                        
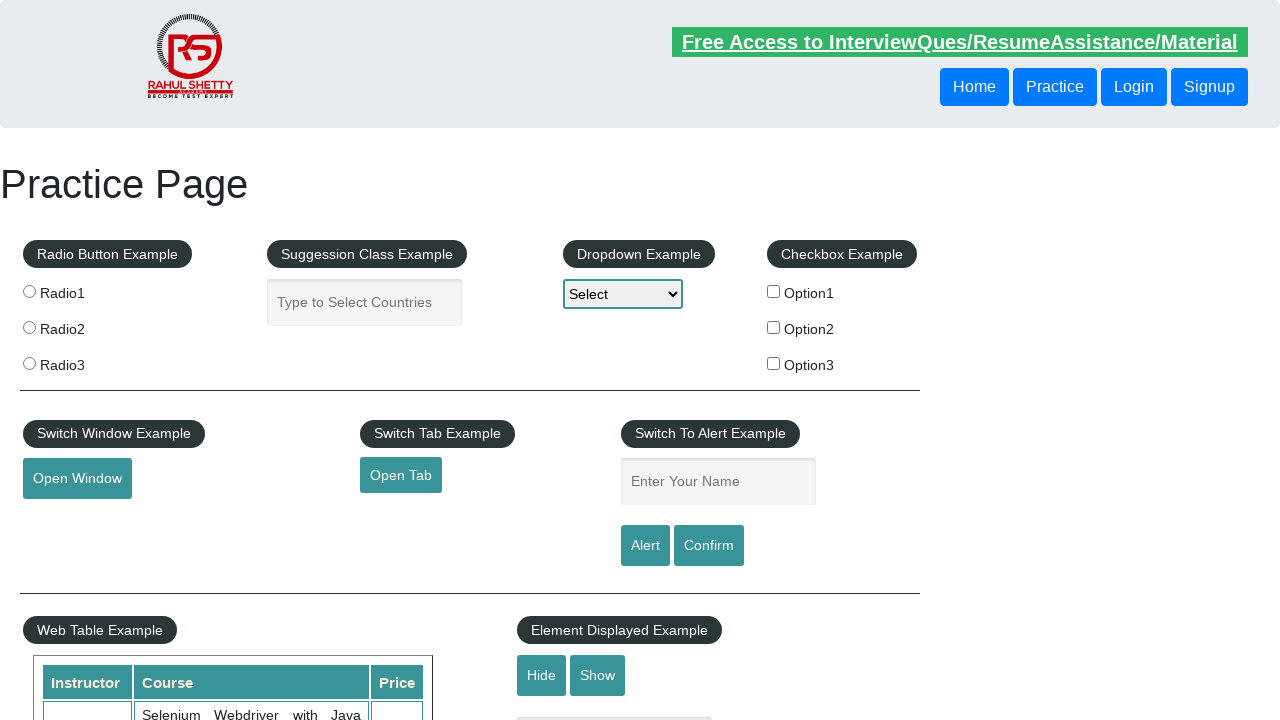

Verified table has at least one row
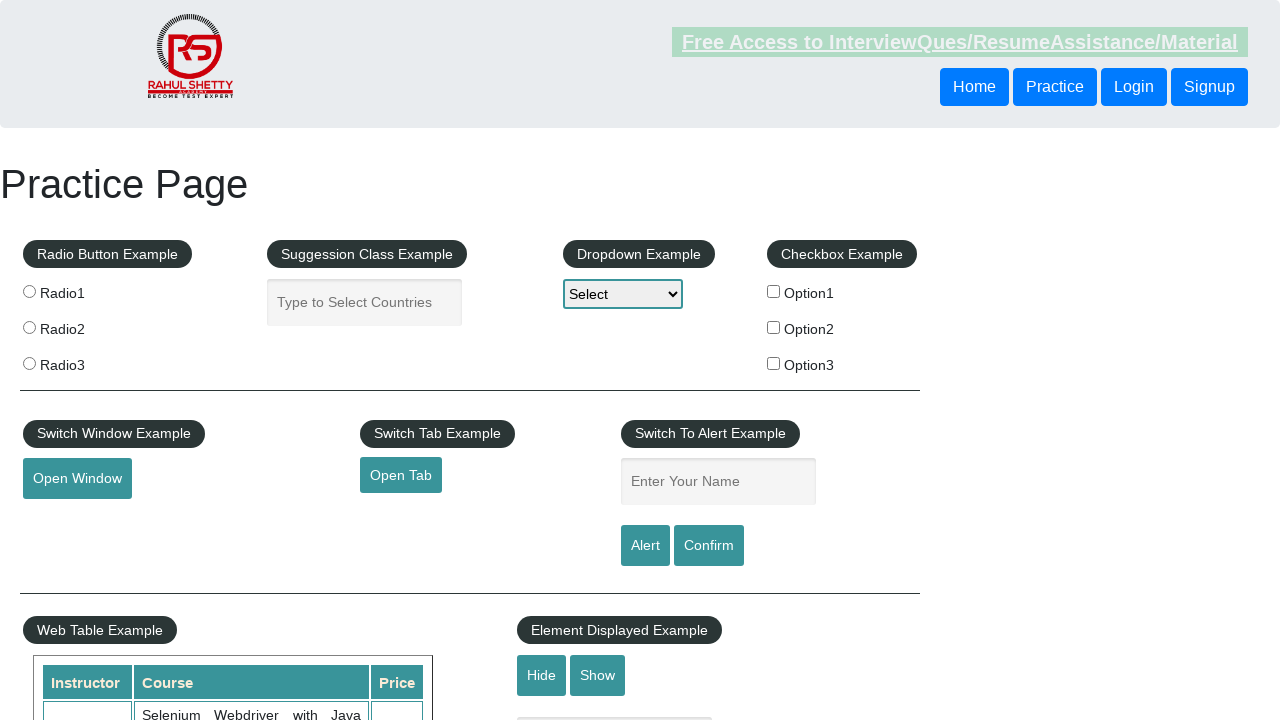

Verified table has at least one column
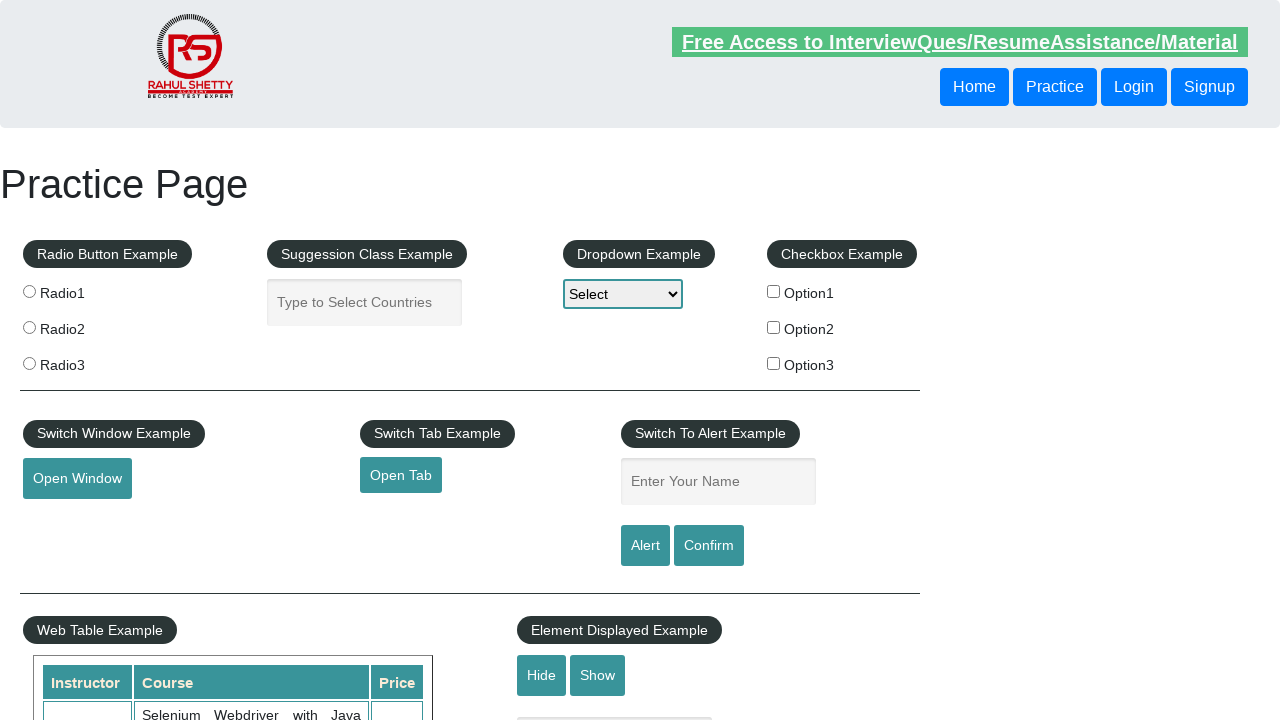

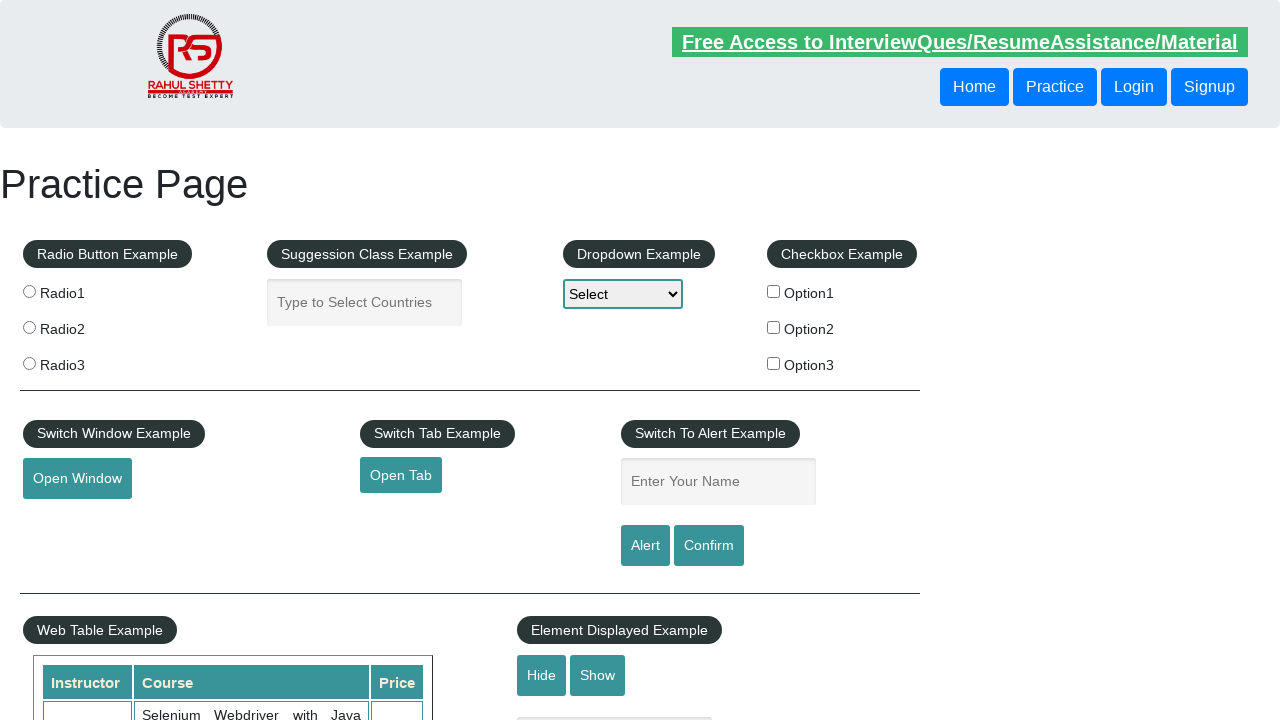